Tests the word counter functionality by entering sample text and verifying the word count displays correctly

Starting URL: https://wordcounter.net/

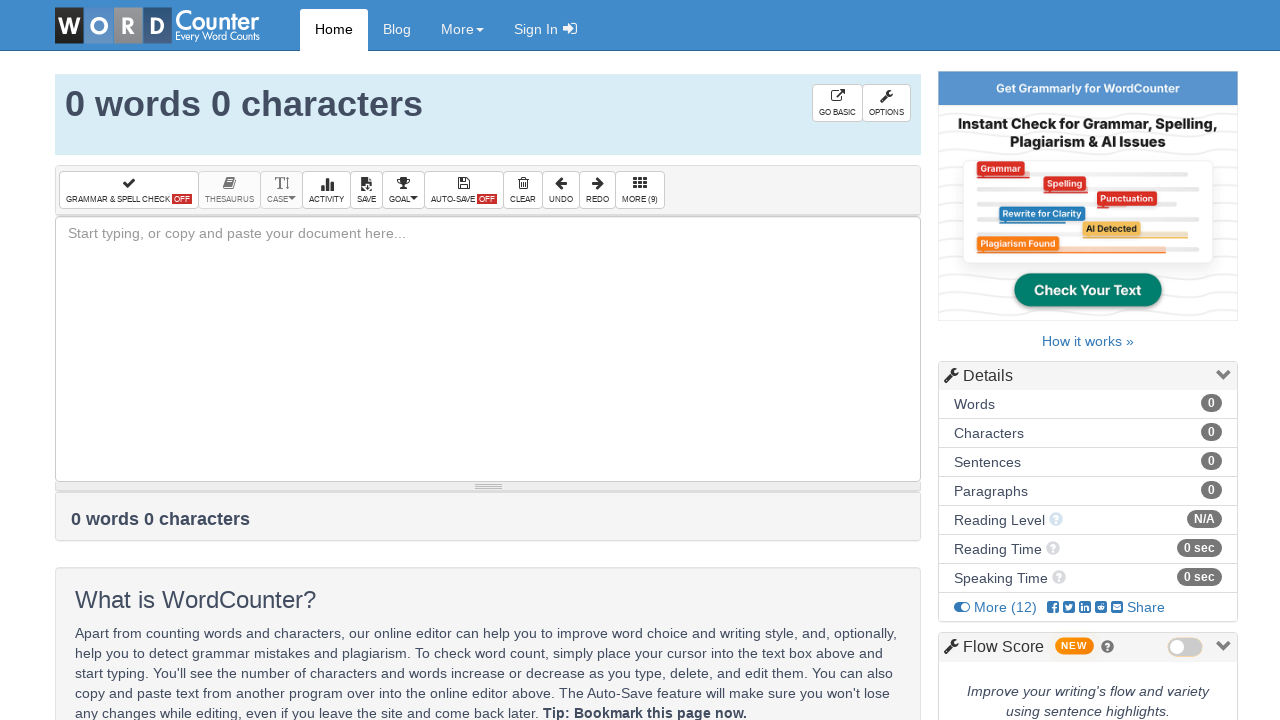

Located text input field with id 'box'
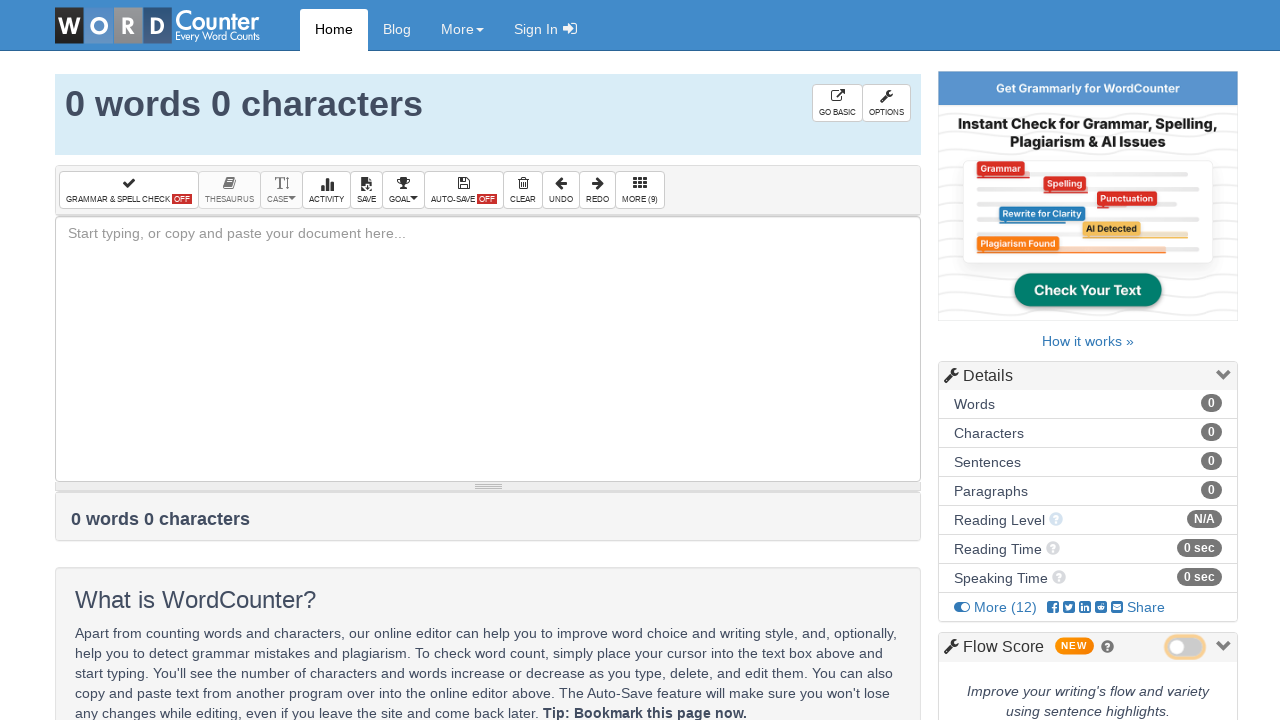

Cleared the text input field on #box
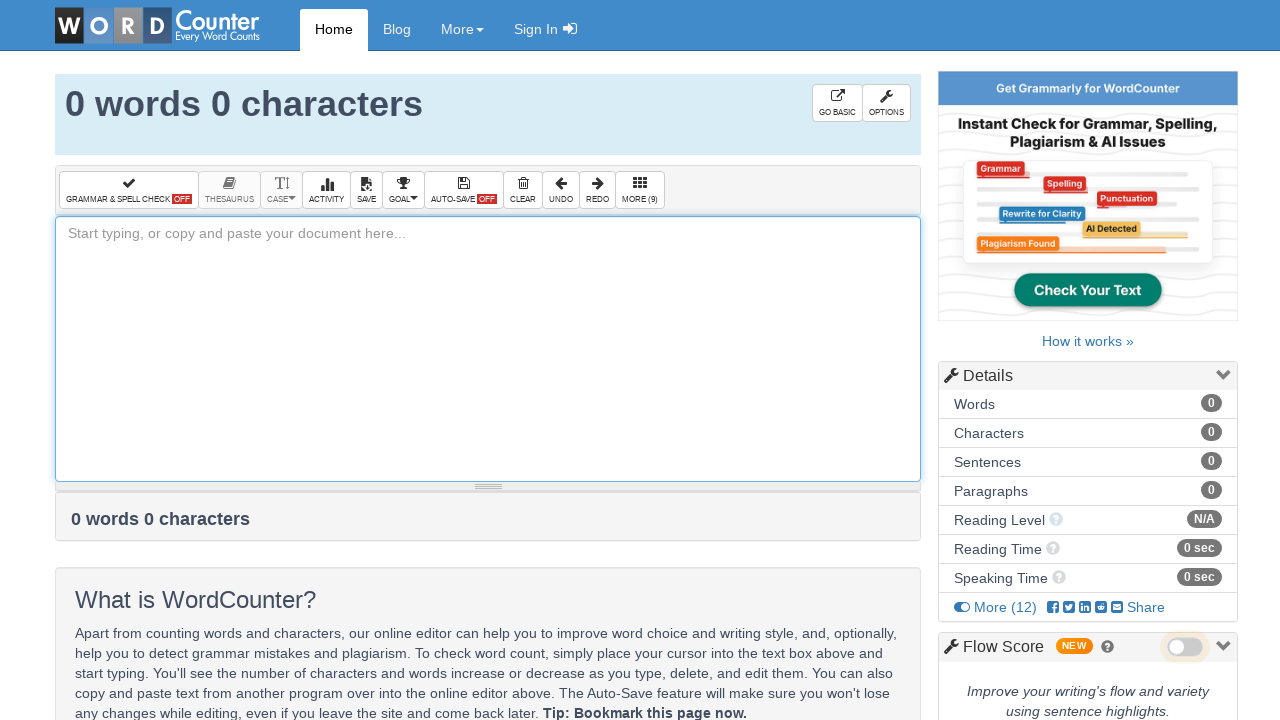

Filled text field with sample text: 'the quick brown fox jumps over the lazy sleeping dog today' on #box
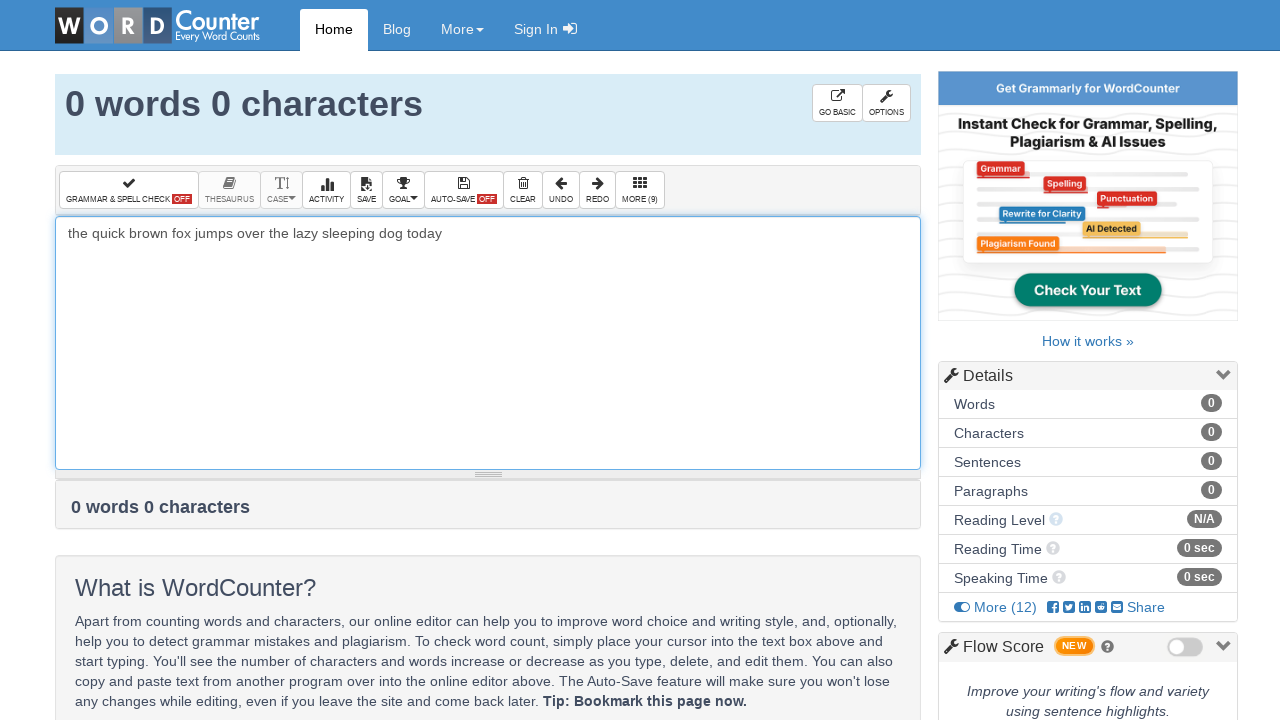

Waited 2000ms for word counter to update
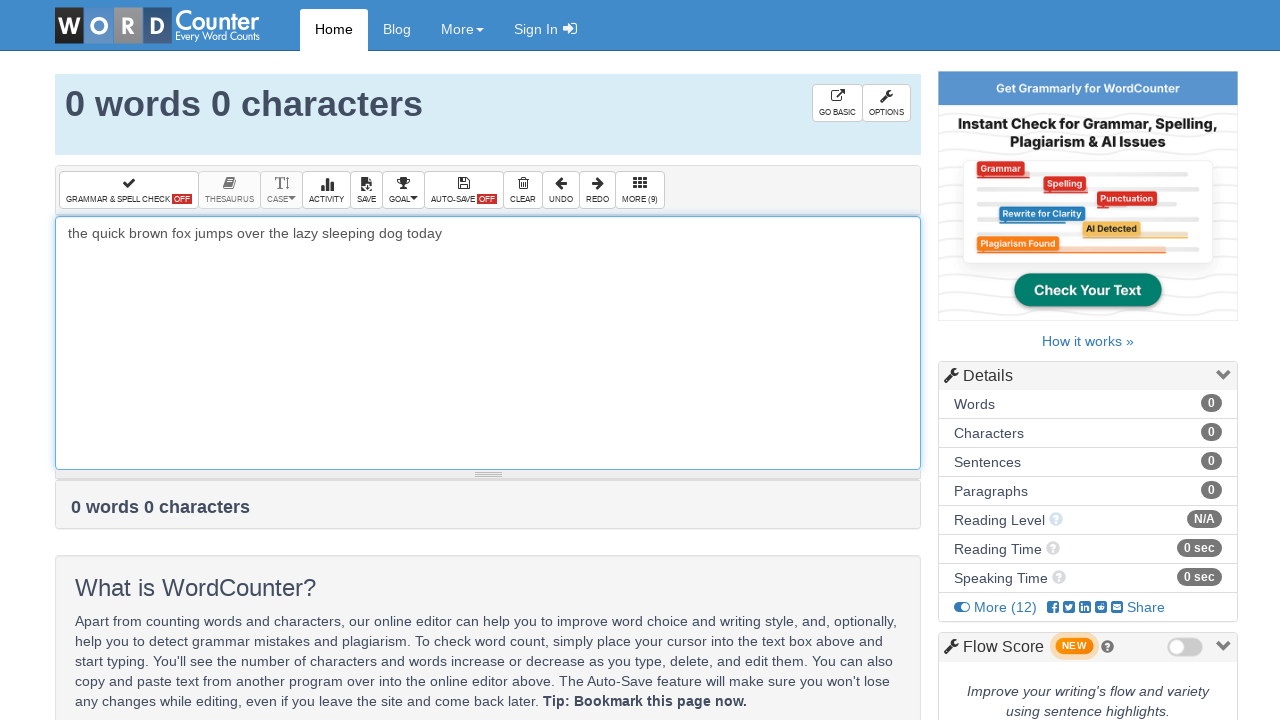

Verified word count element is visible with id 'word_count'
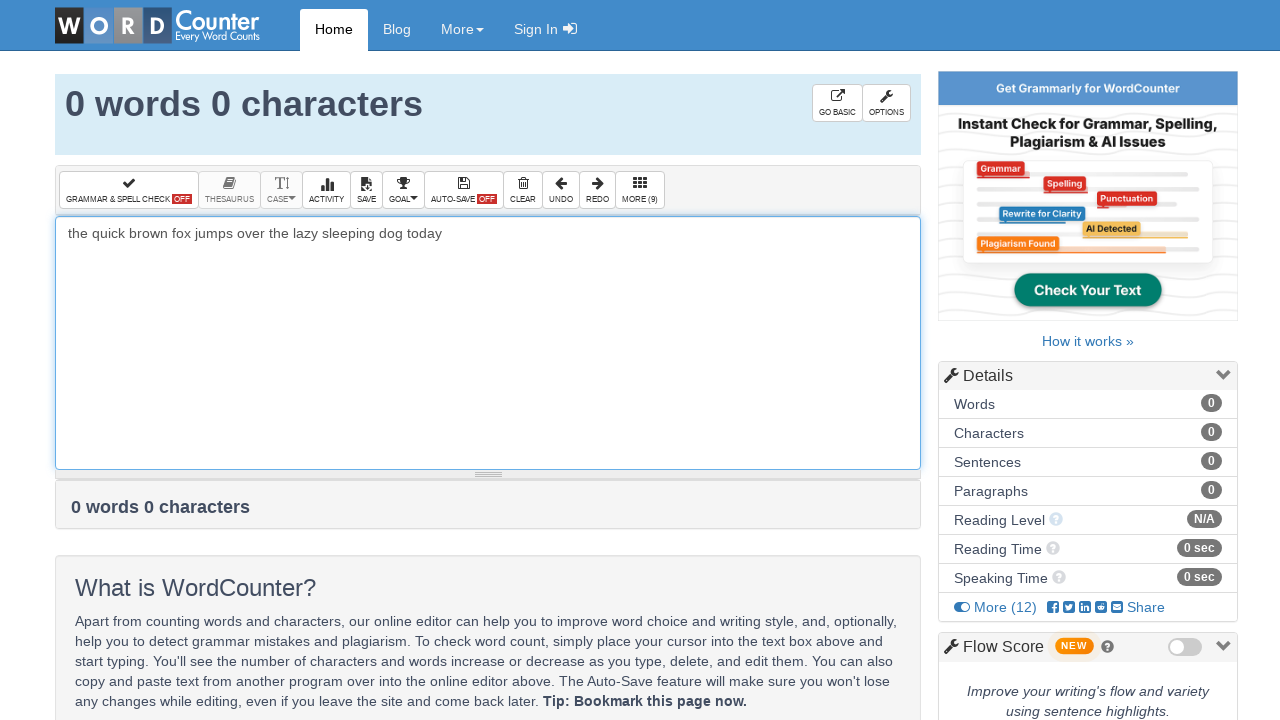

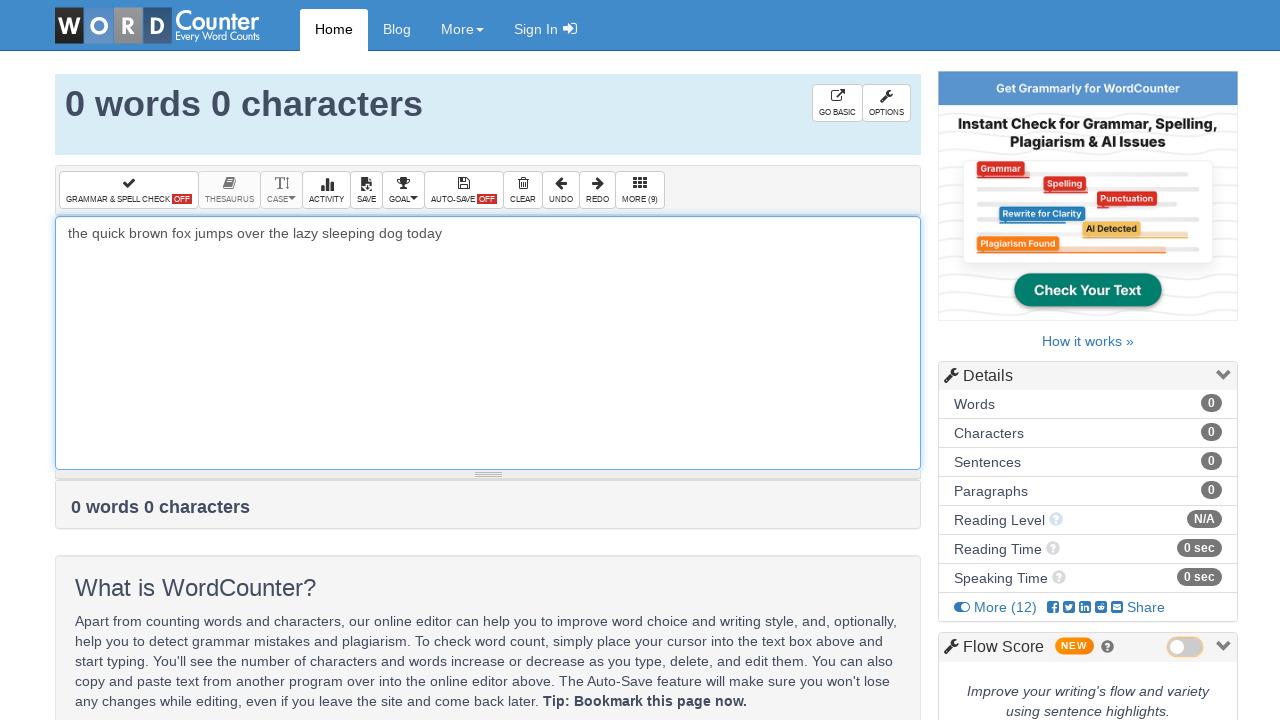